Tests a practice form submission by filling in personal details (name, email, password, gender, date of birth), selecting options from dropdowns and radio buttons, and verifying the success message after submission.

Starting URL: https://rahulshettyacademy.com/angularpractice/

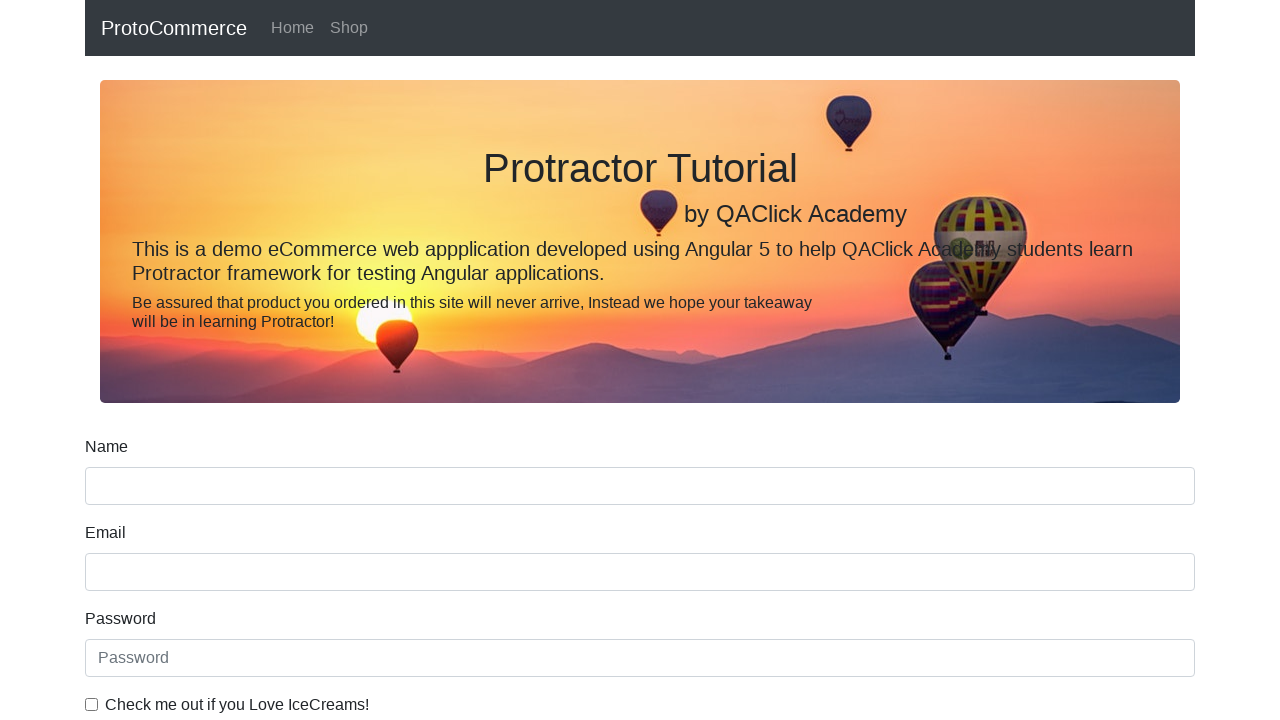

Filled name field with 'Karthik' on div.form-group input[name='name']
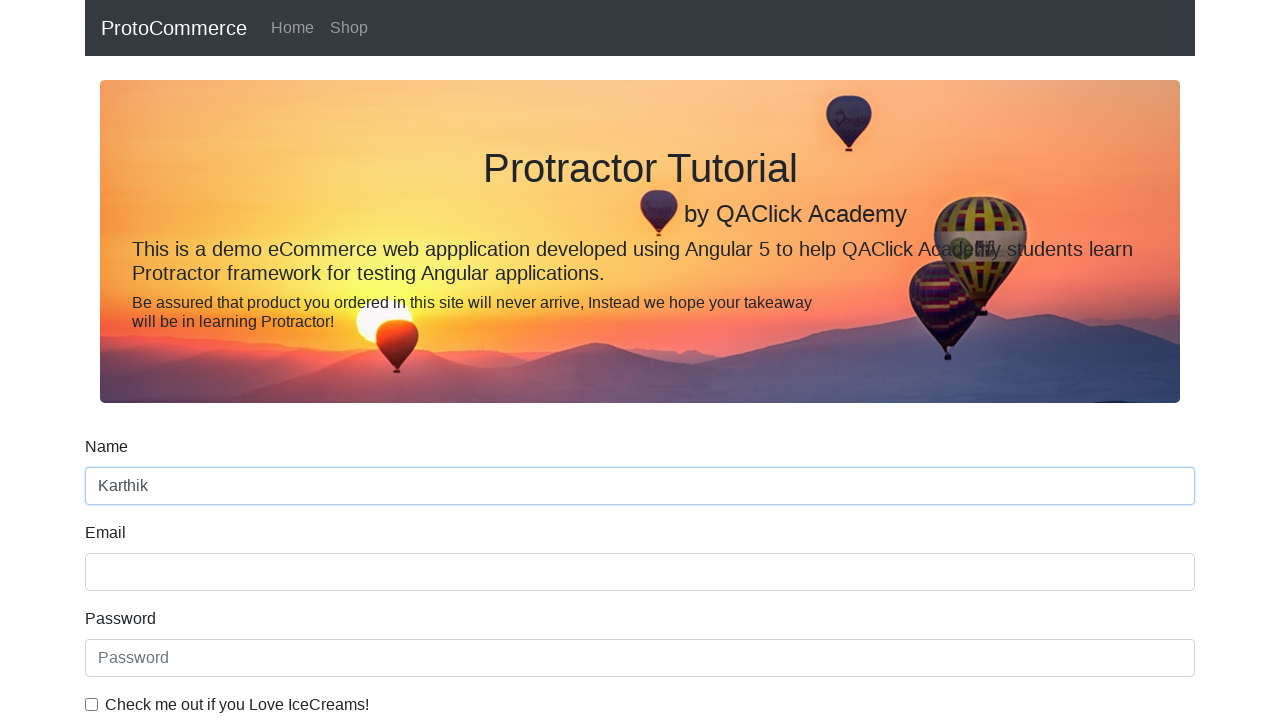

Filled email field with 'testuser7842@example.com' on input[name='email']
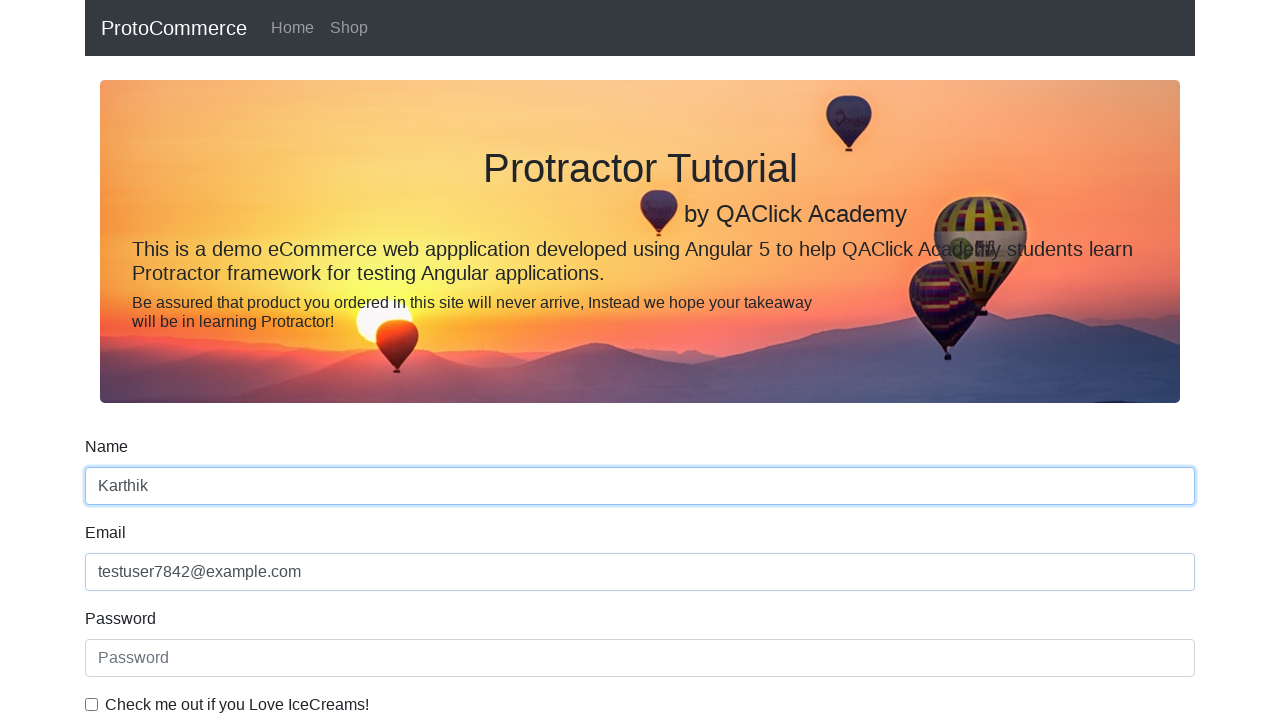

Filled password field with 'TestPass123' on input[type='password']
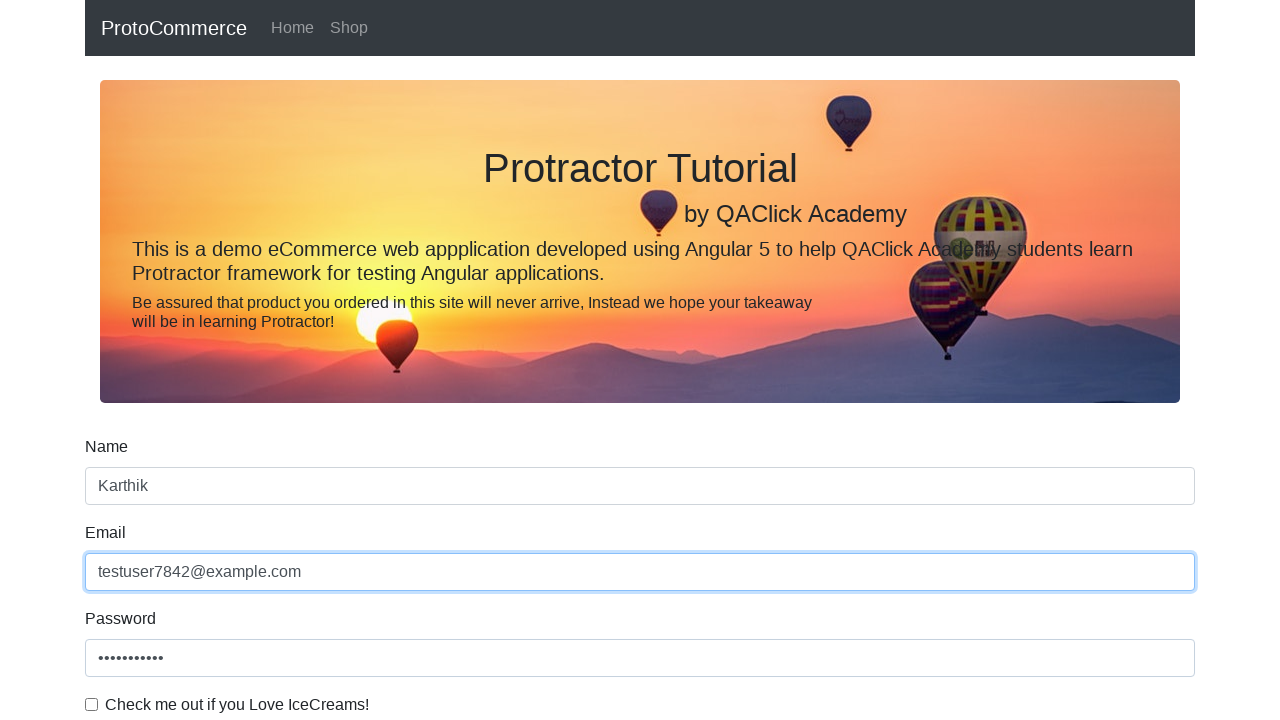

Clicked checkbox to accept terms at (92, 704) on #exampleCheck1
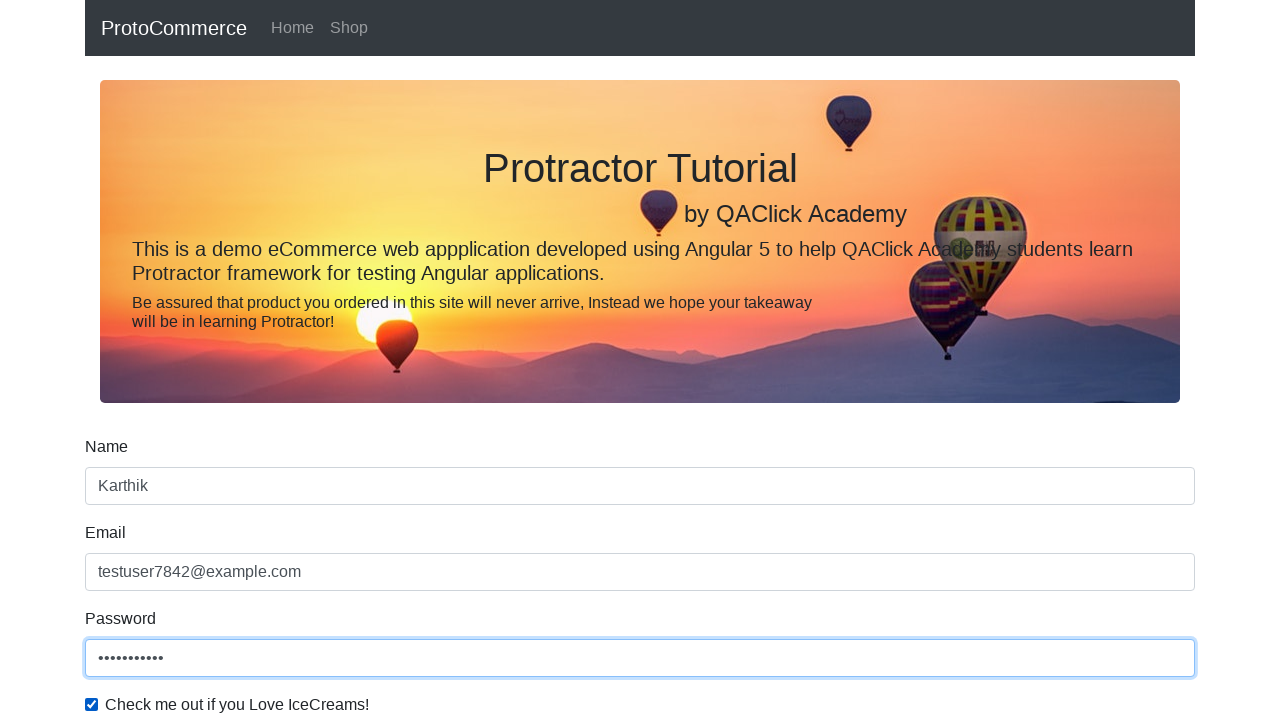

Selected 'Male' from gender dropdown on #exampleFormControlSelect1
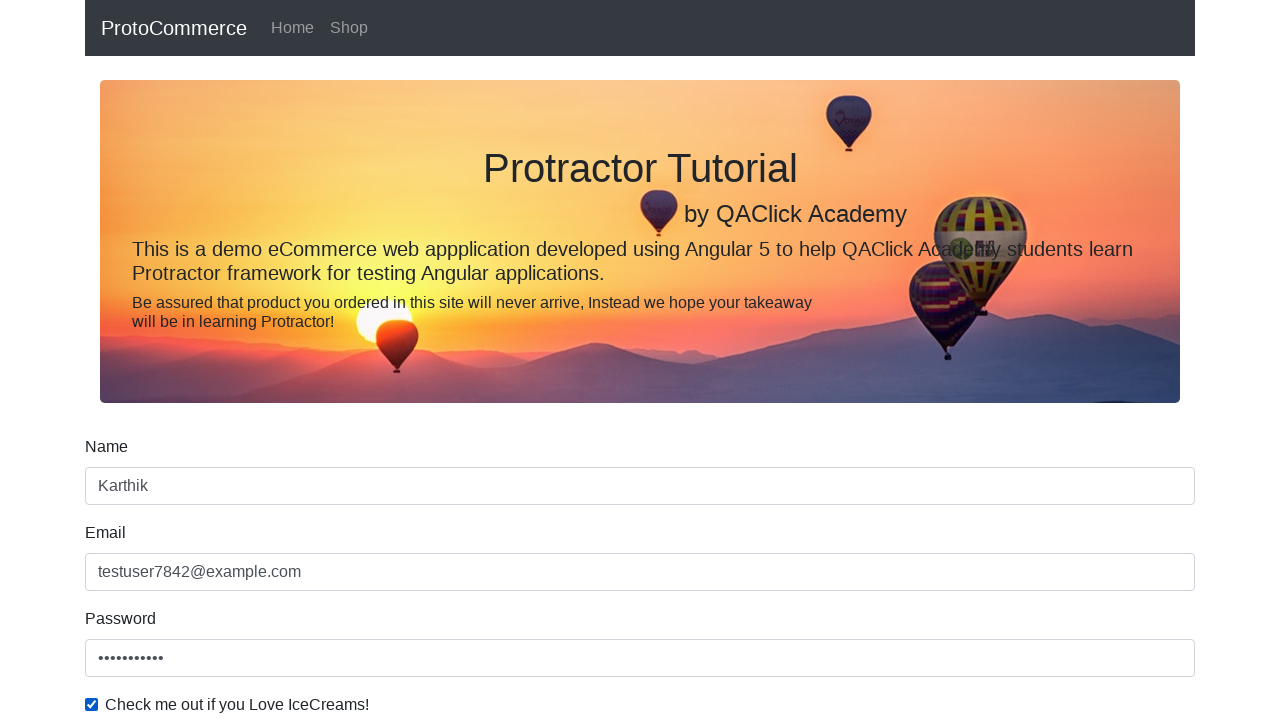

Selected 'Student' radio button at (238, 360) on input#inlineRadio1
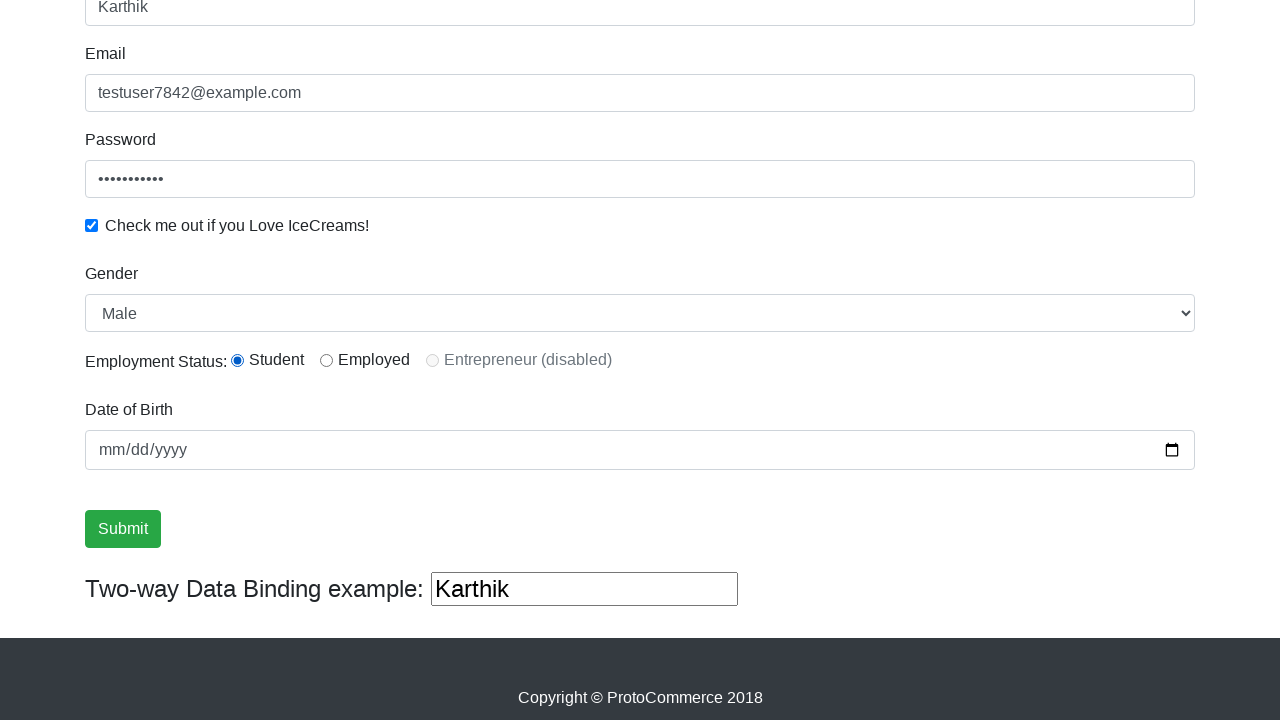

Filled date of birth with '1993-11-16' on input[name='bday']
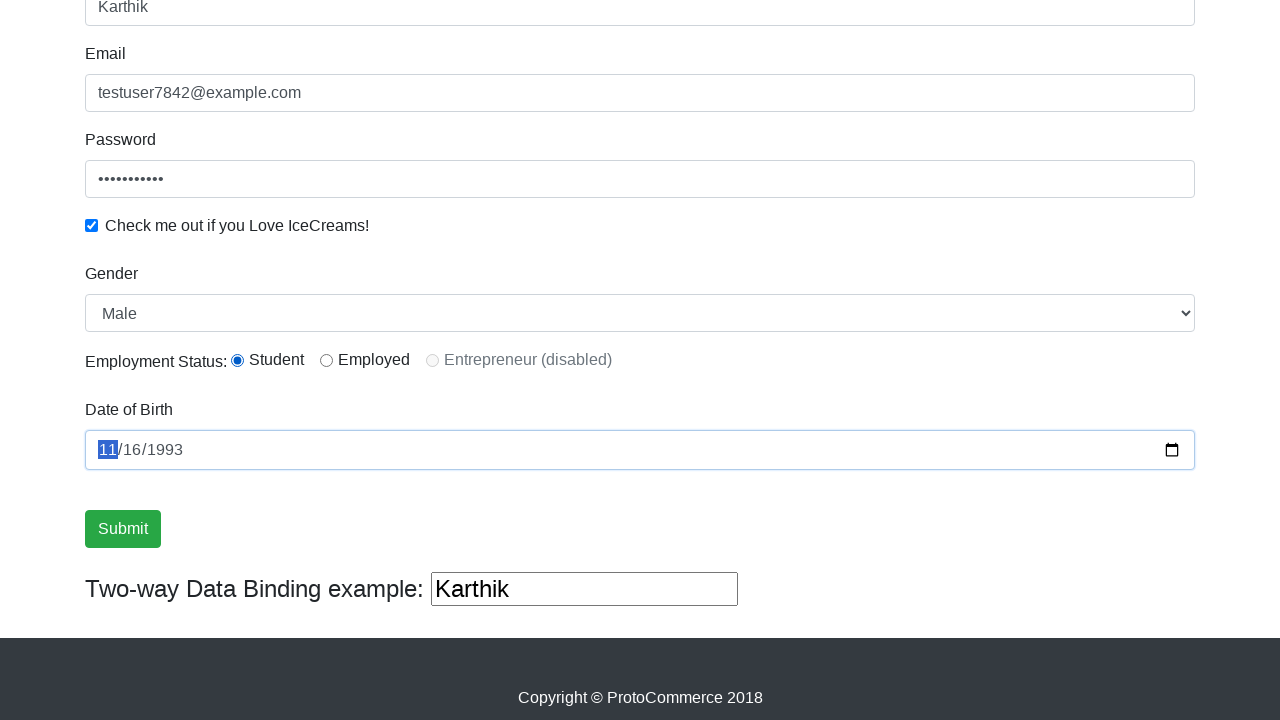

Clicked Submit button to submit the form at (123, 529) on input[value='Submit']
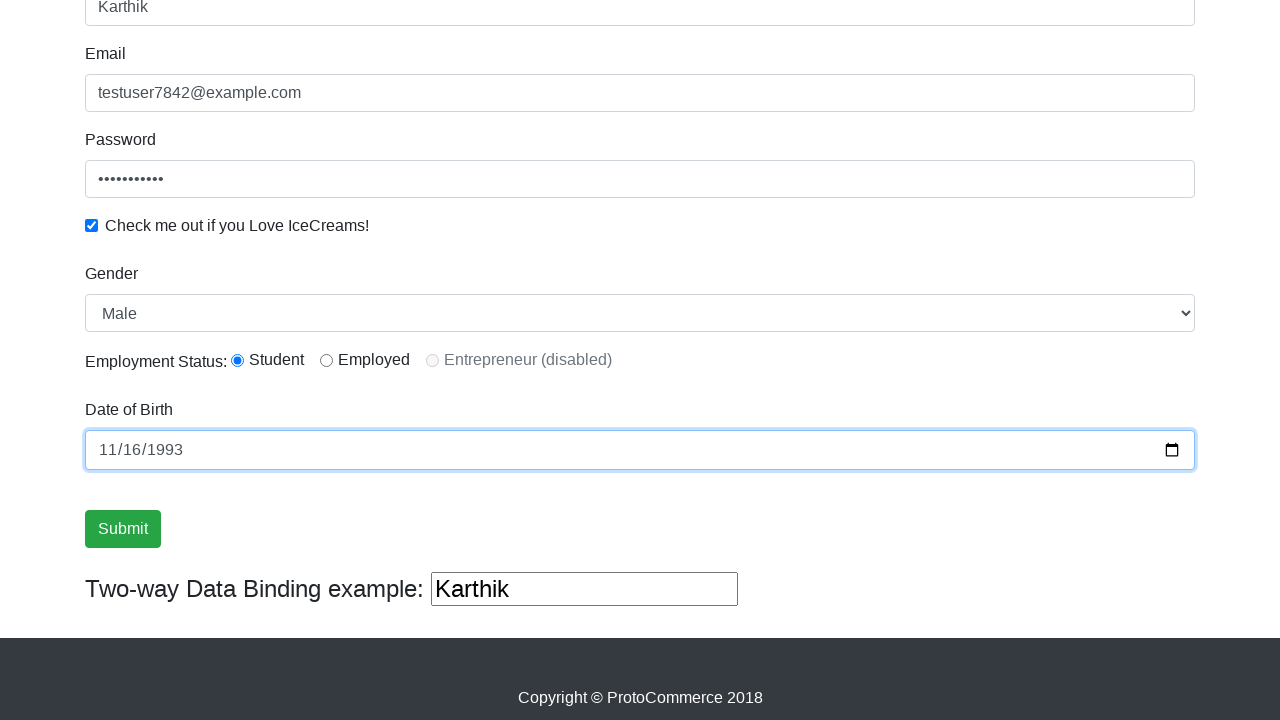

Verified success message appeared after form submission
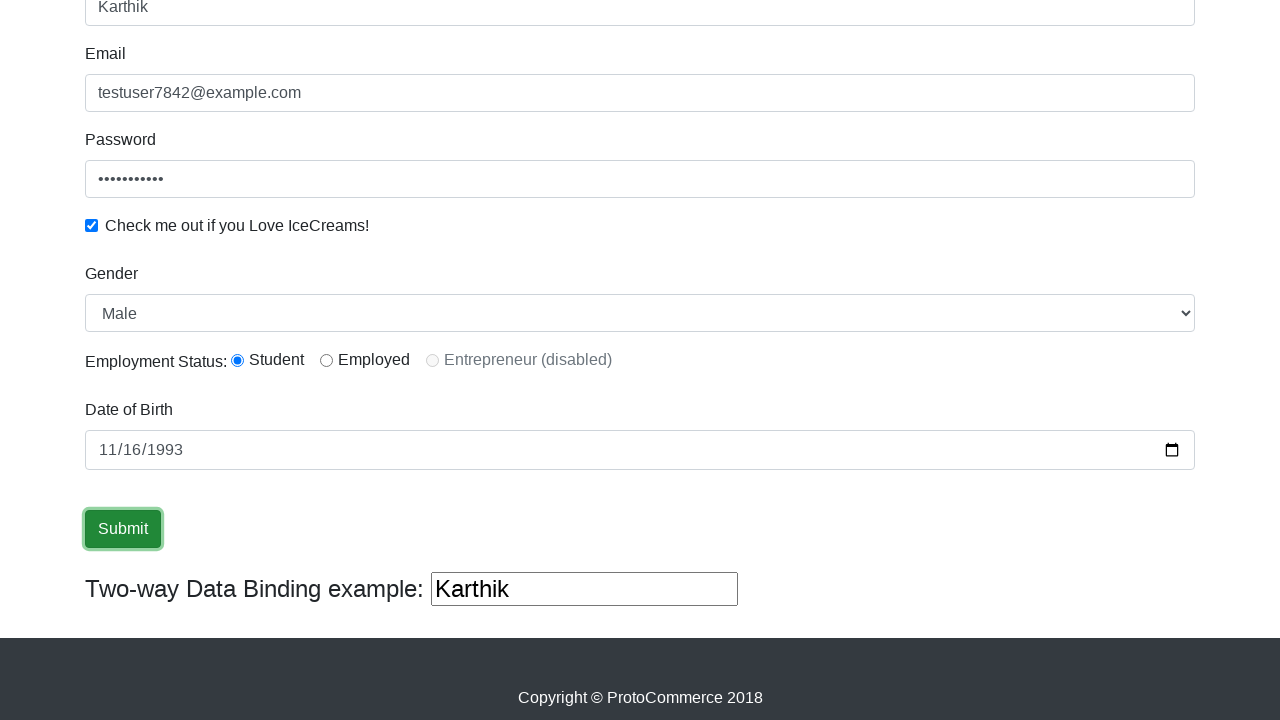

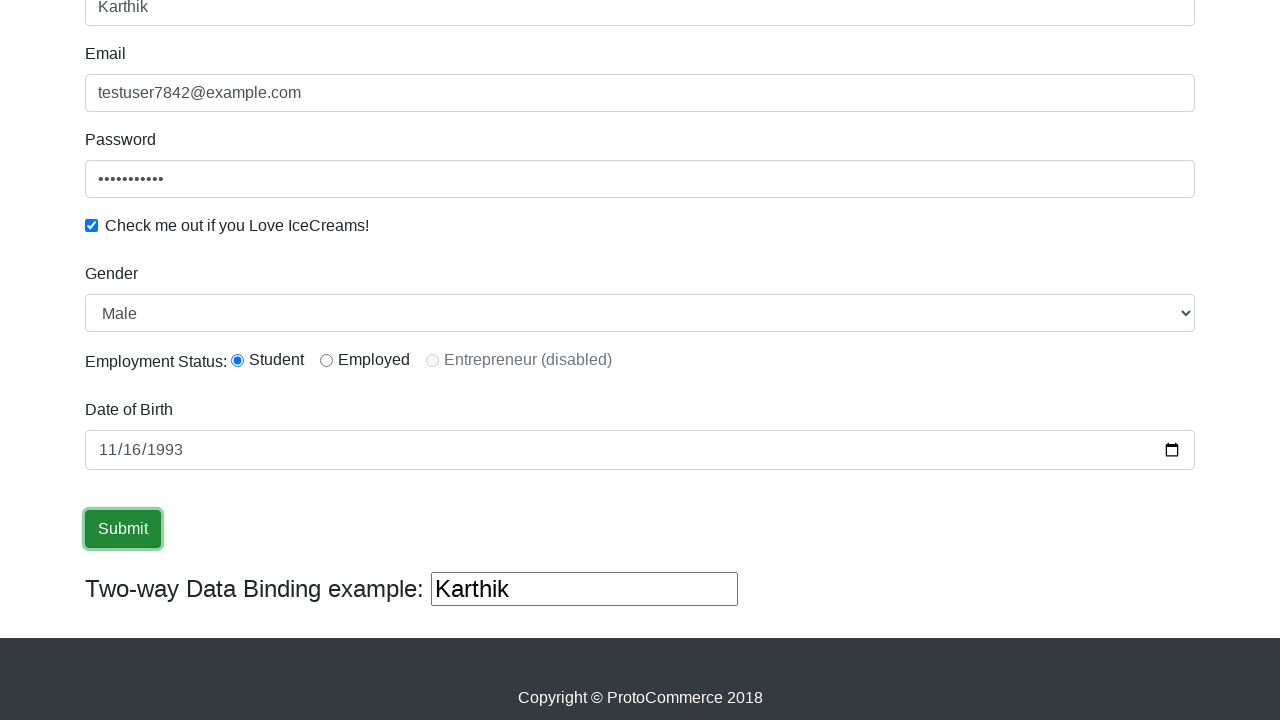